Tests text input functionality by entering text into a textbox and verifying the value

Starting URL: http://antoniotrindade.com.br/treinoautomacao/elementsweb.html

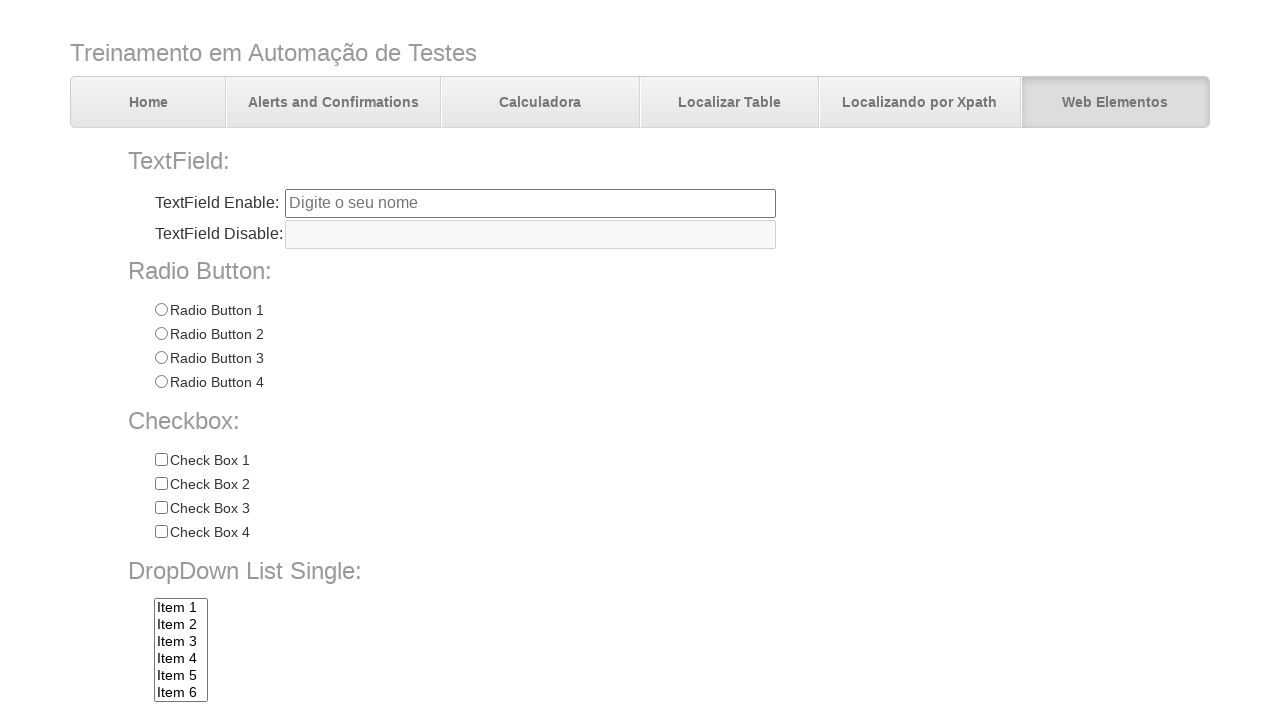

Filled textbox with name 'Antônio' on input[name='txtbox1']
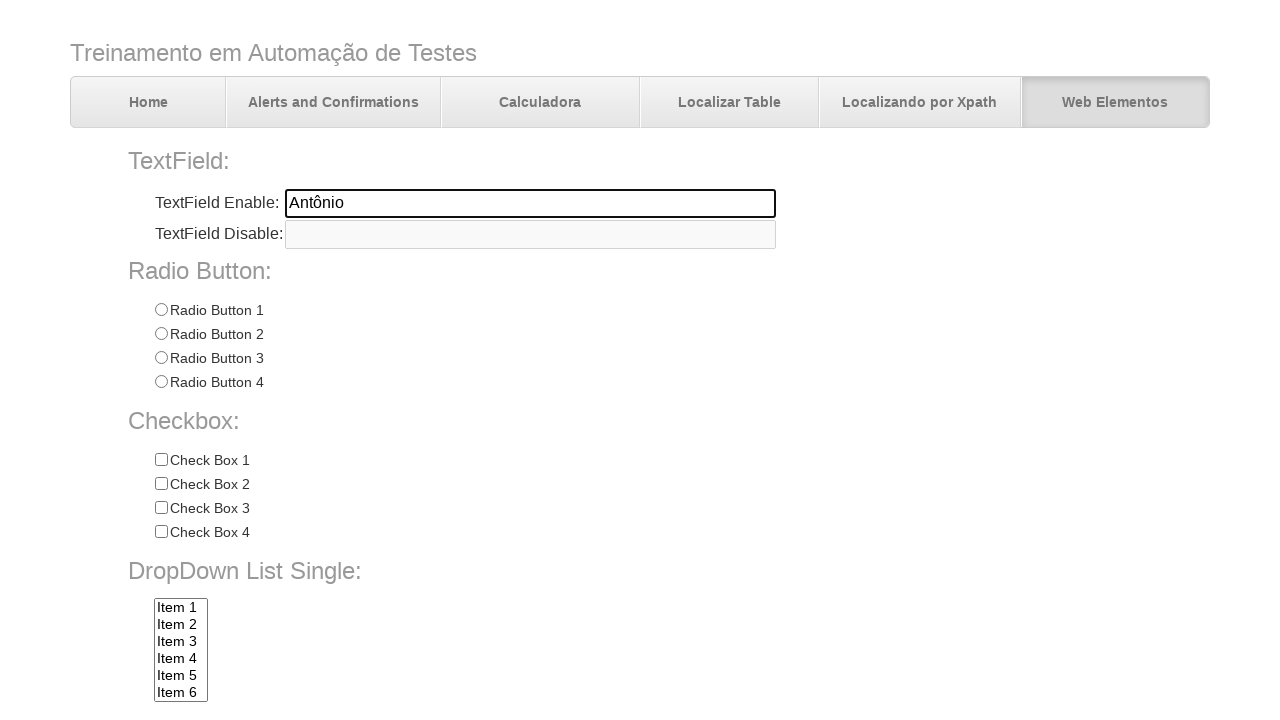

Verified textbox value equals 'Antônio'
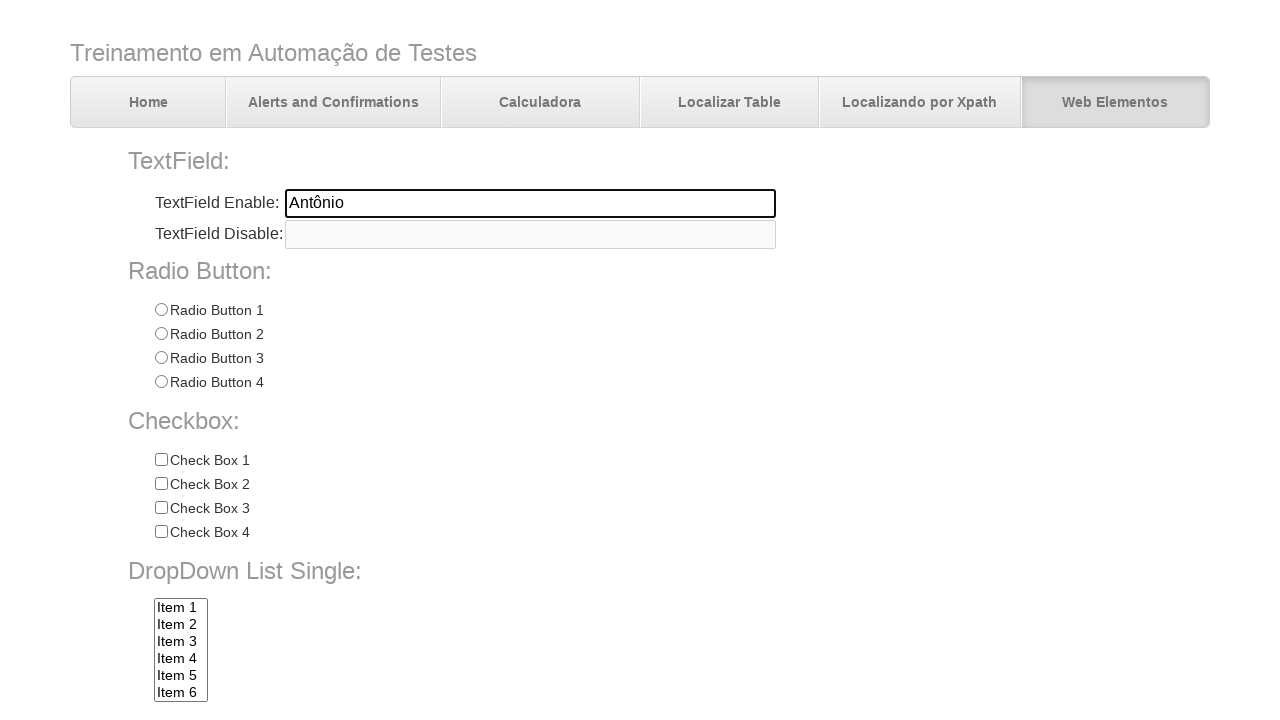

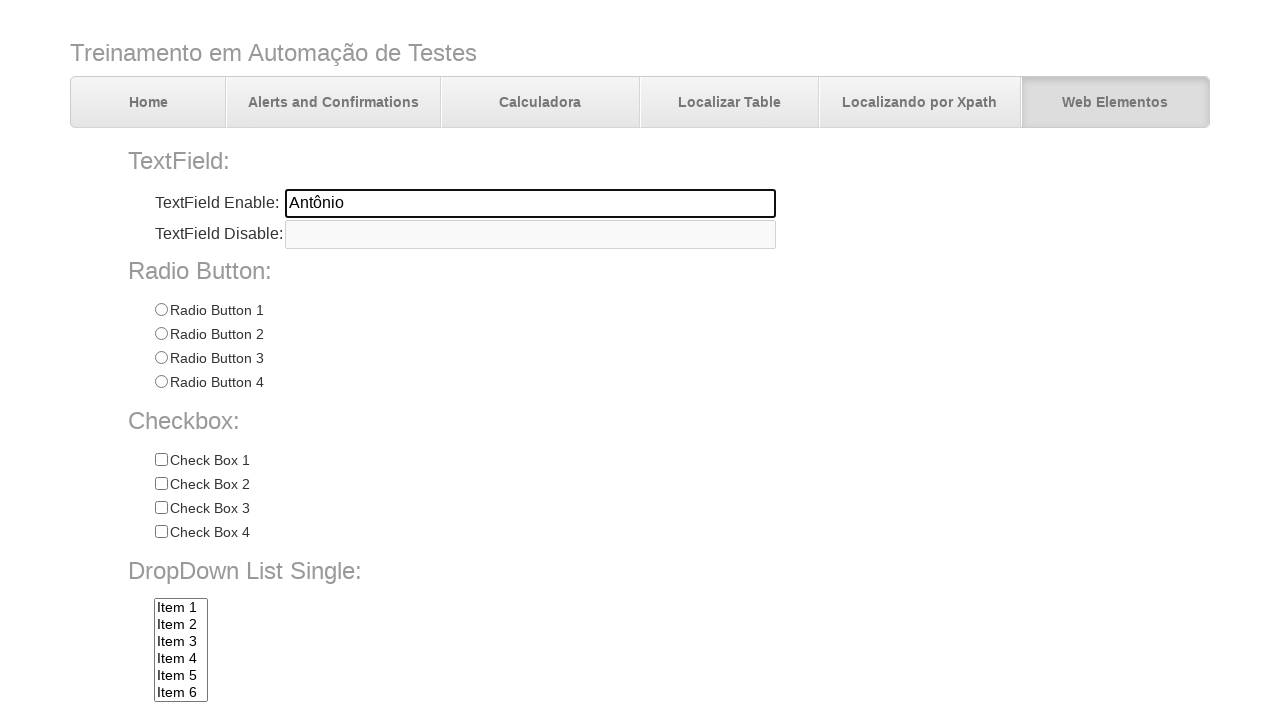